Tests that clicking an element works correctly after the page is refreshed (handling stale element references)

Starting URL: http://watir.com/examples/non_control_elements.html

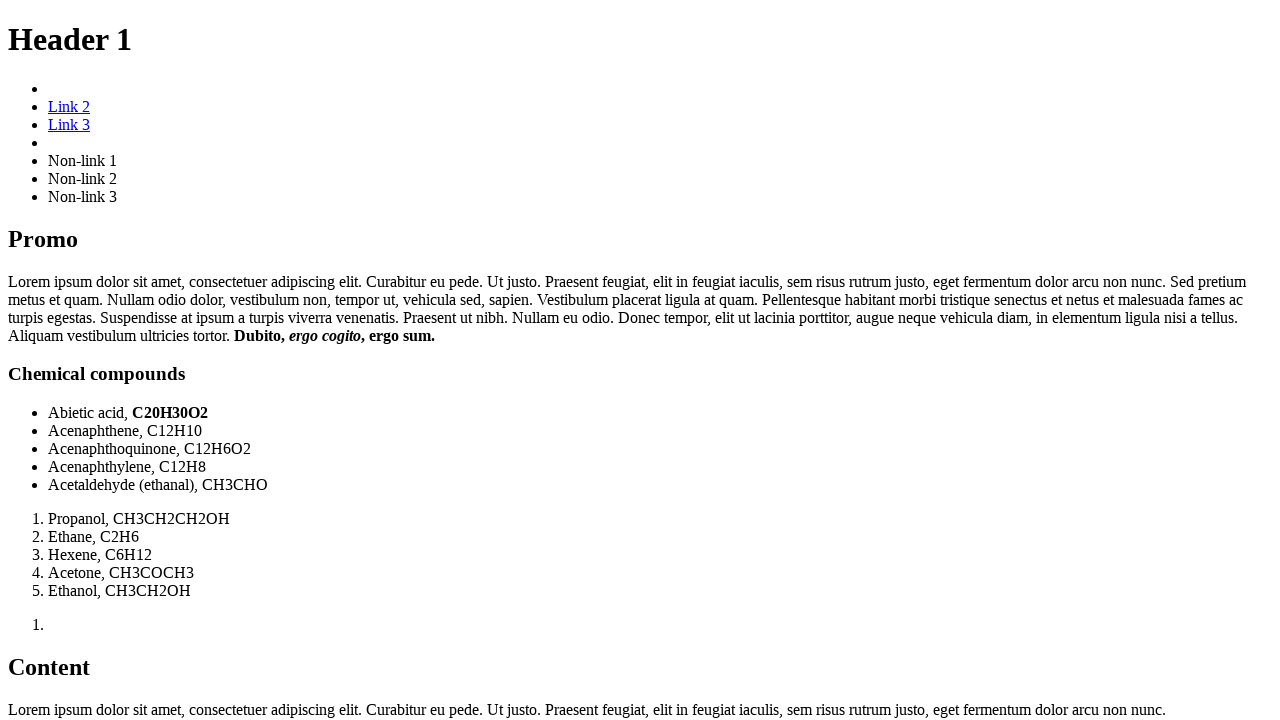

Checked visibility of #best_language element
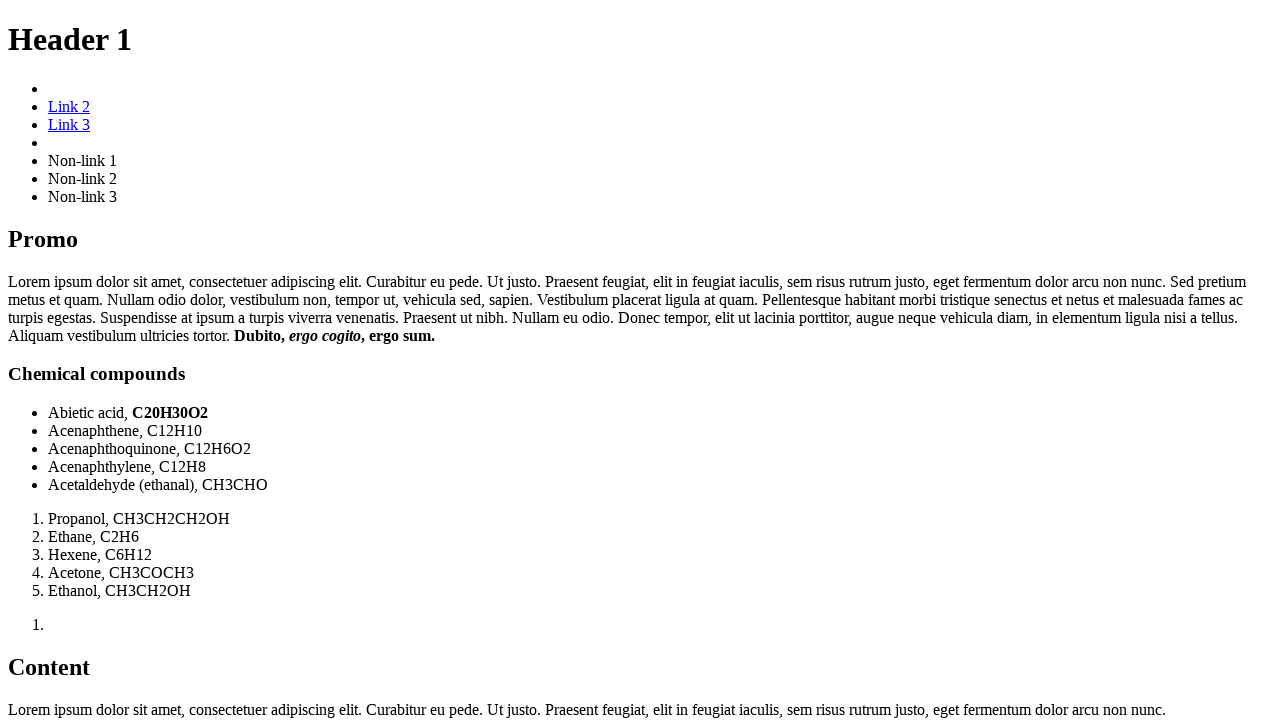

Reloaded the page to create stale element references
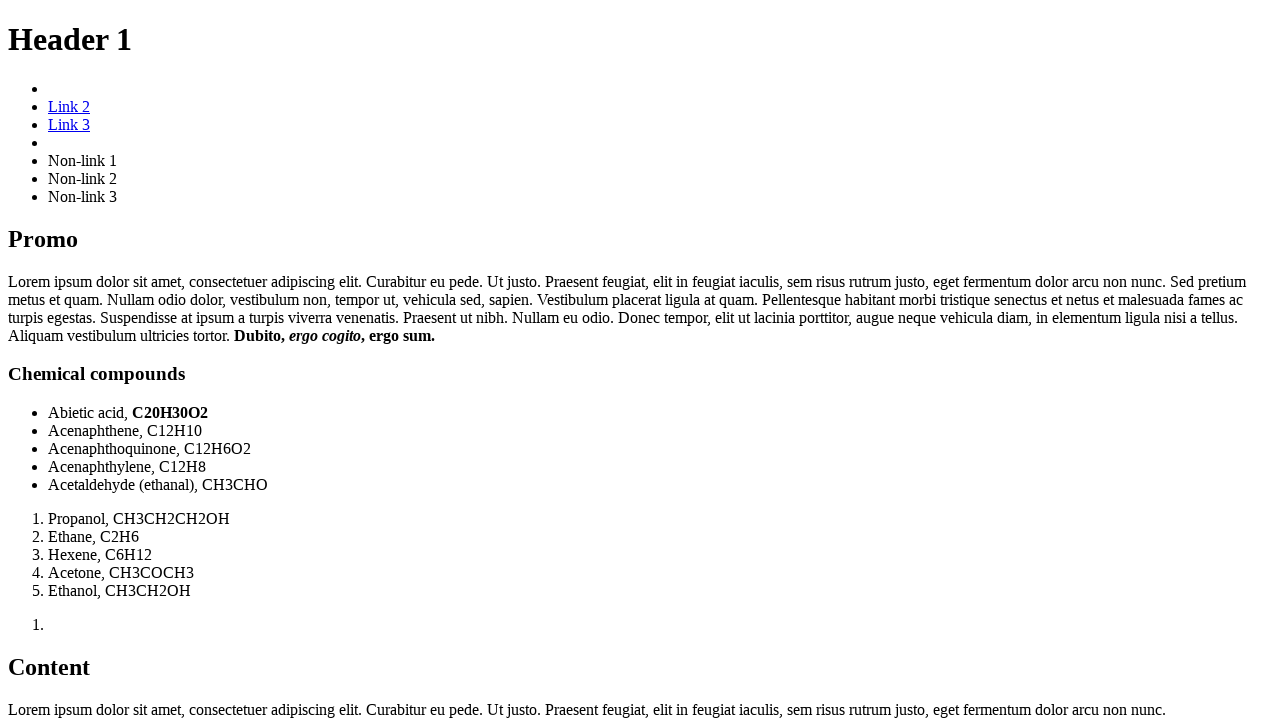

Clicked #best_language element after page refresh at (640, 361) on #best_language
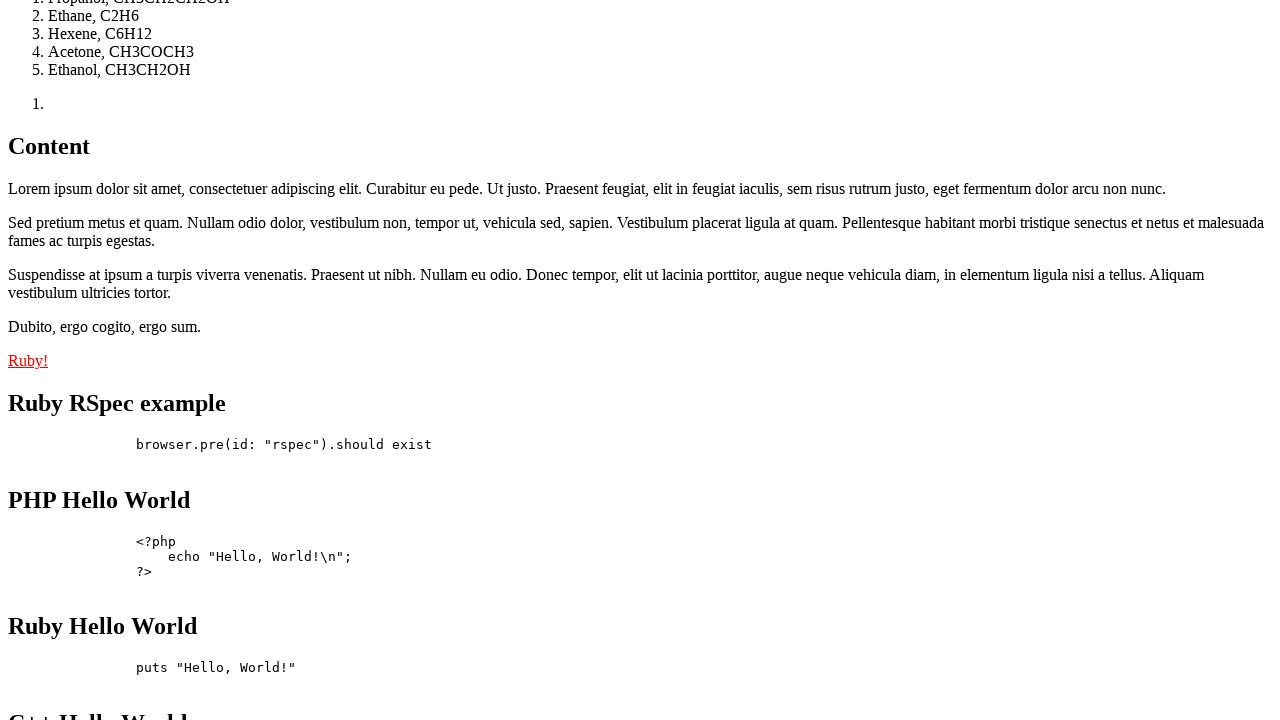

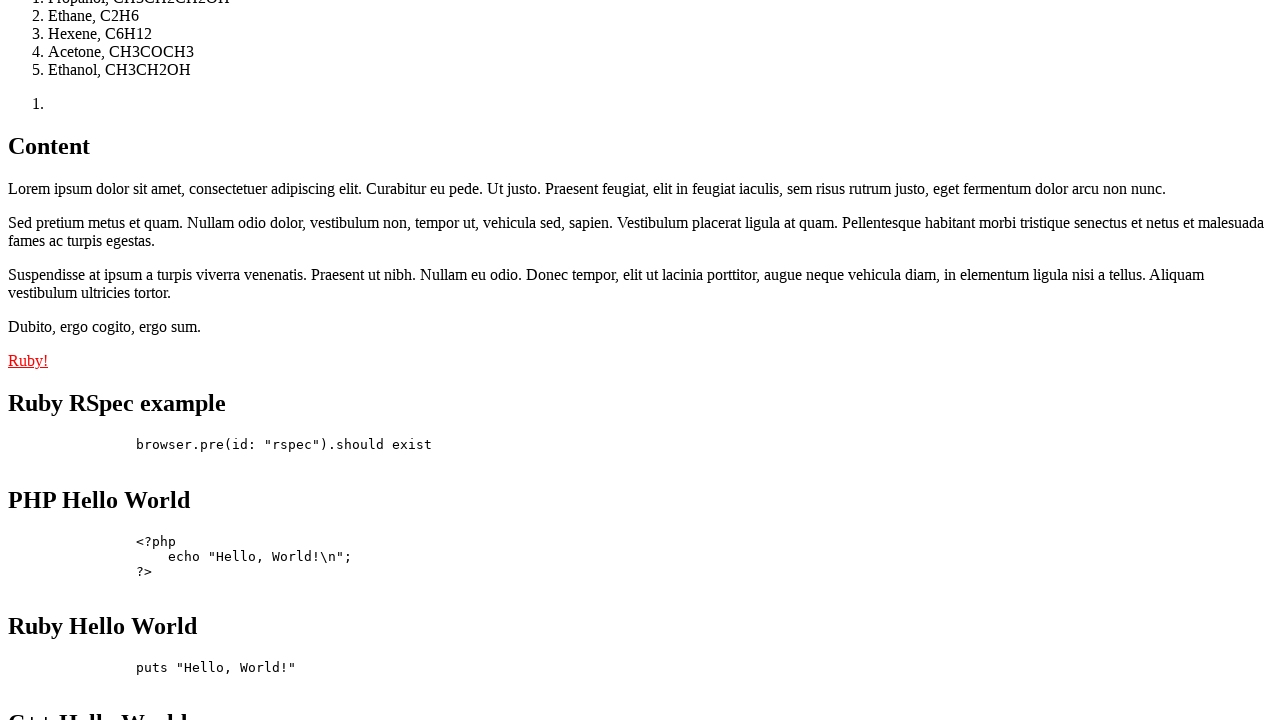